Tests opting out of A/B tests by visiting the page first, then adding an opt-out cookie and refreshing to verify the page shows the non-A/B test version

Starting URL: http://the-internet.herokuapp.com/abtest

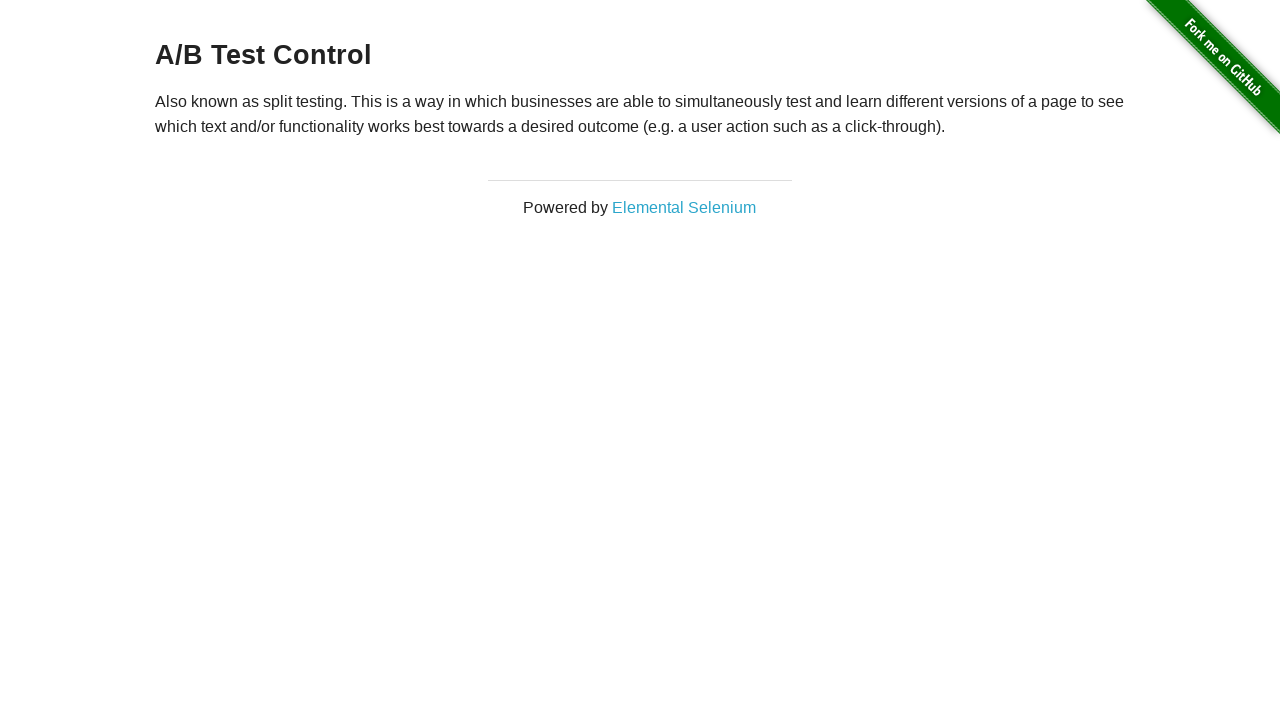

Retrieved heading text to verify A/B test group
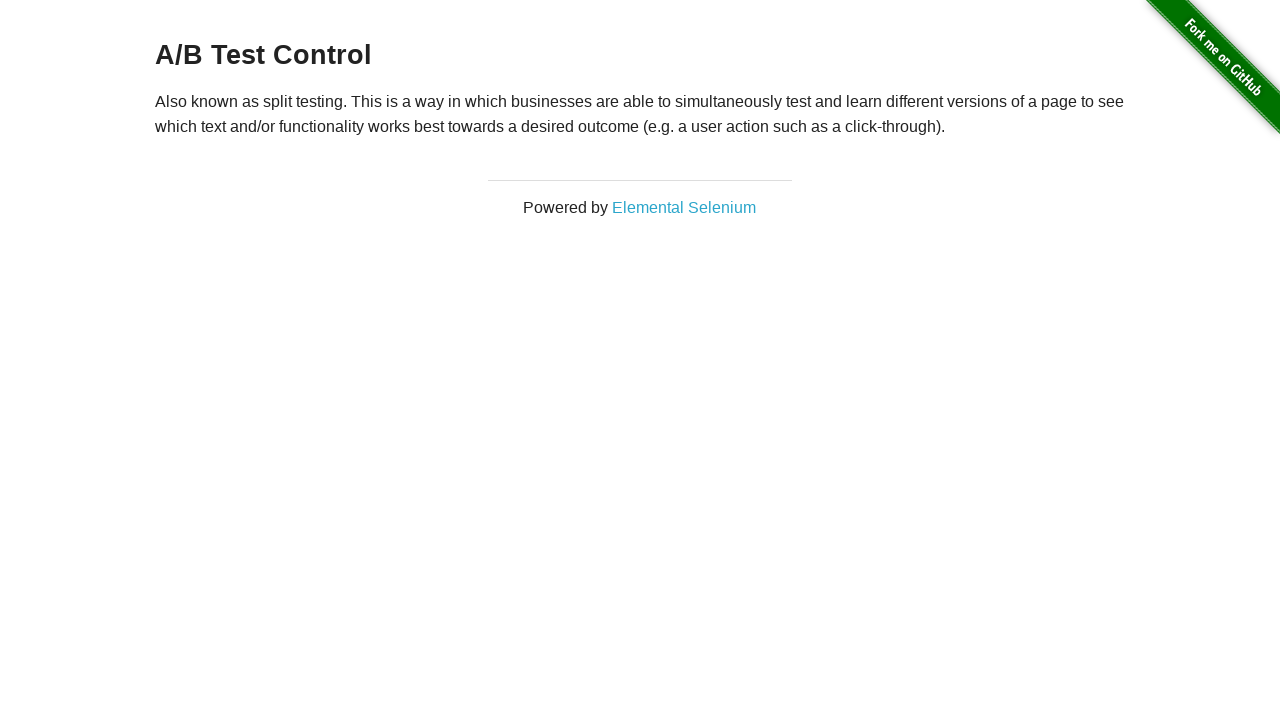

Asserted that heading starts with 'A/B Test'
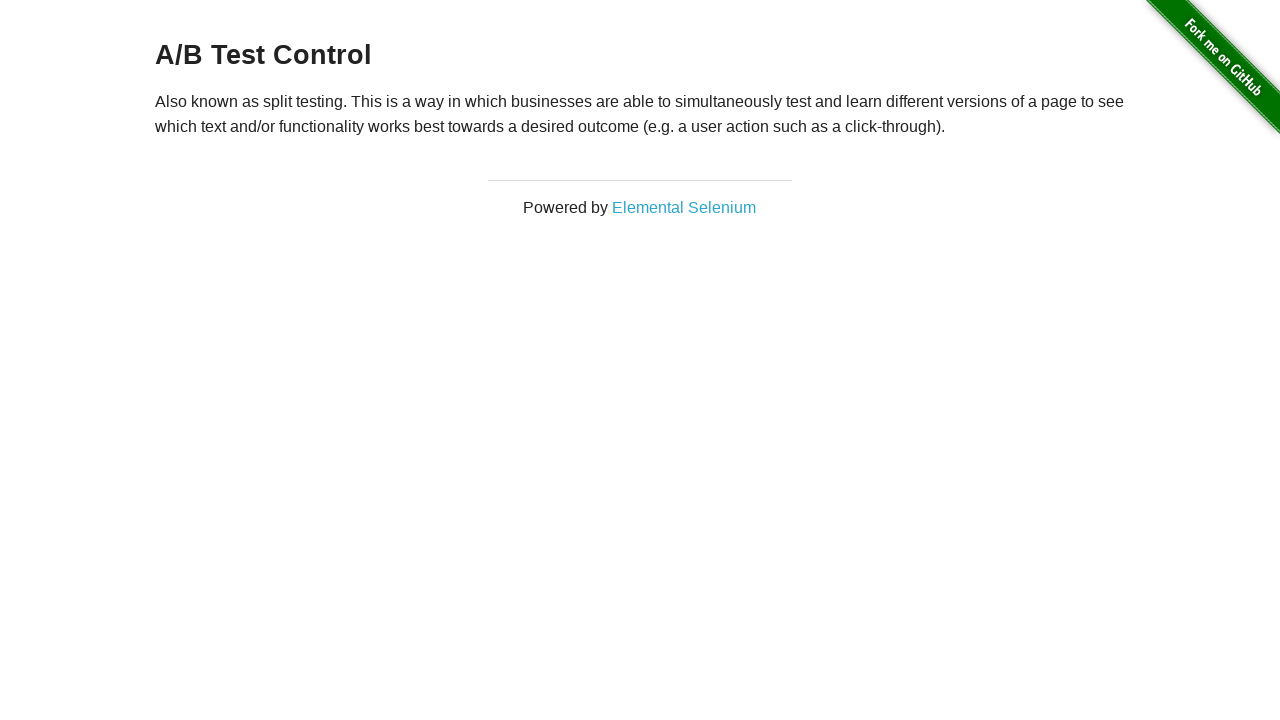

Added optimizelyOptOut cookie to context
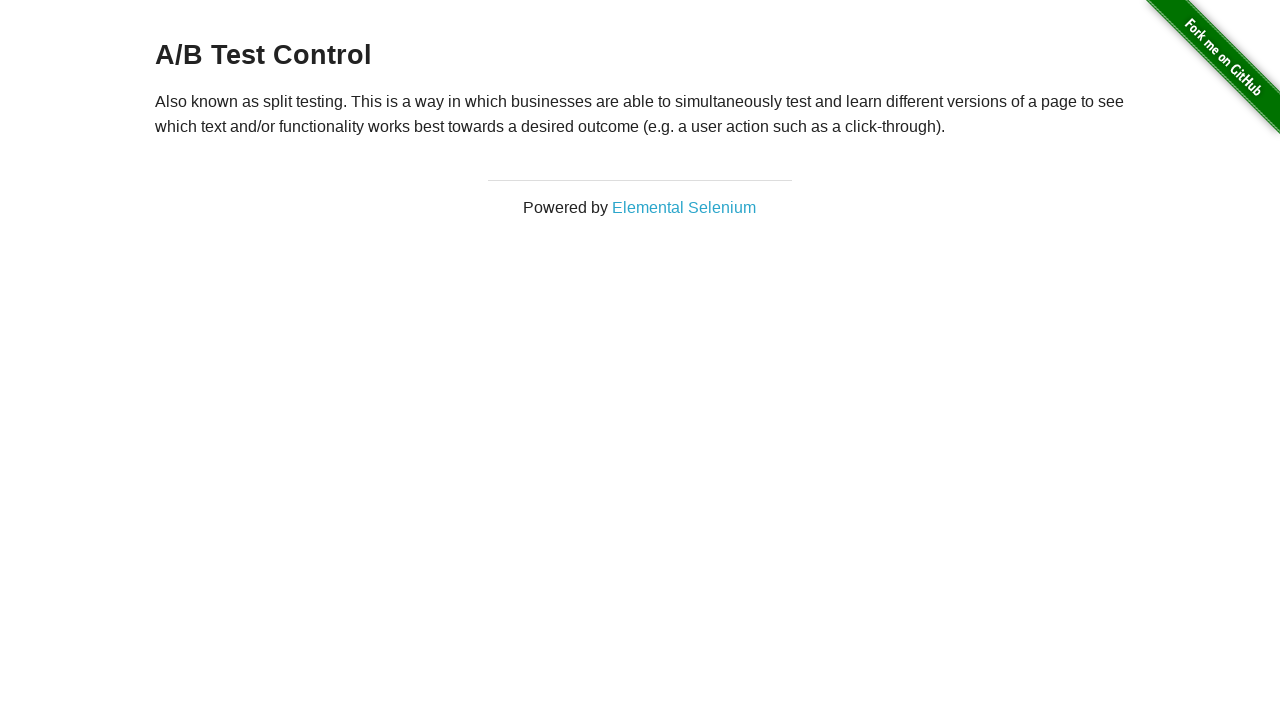

Reloaded page to apply opt-out cookie
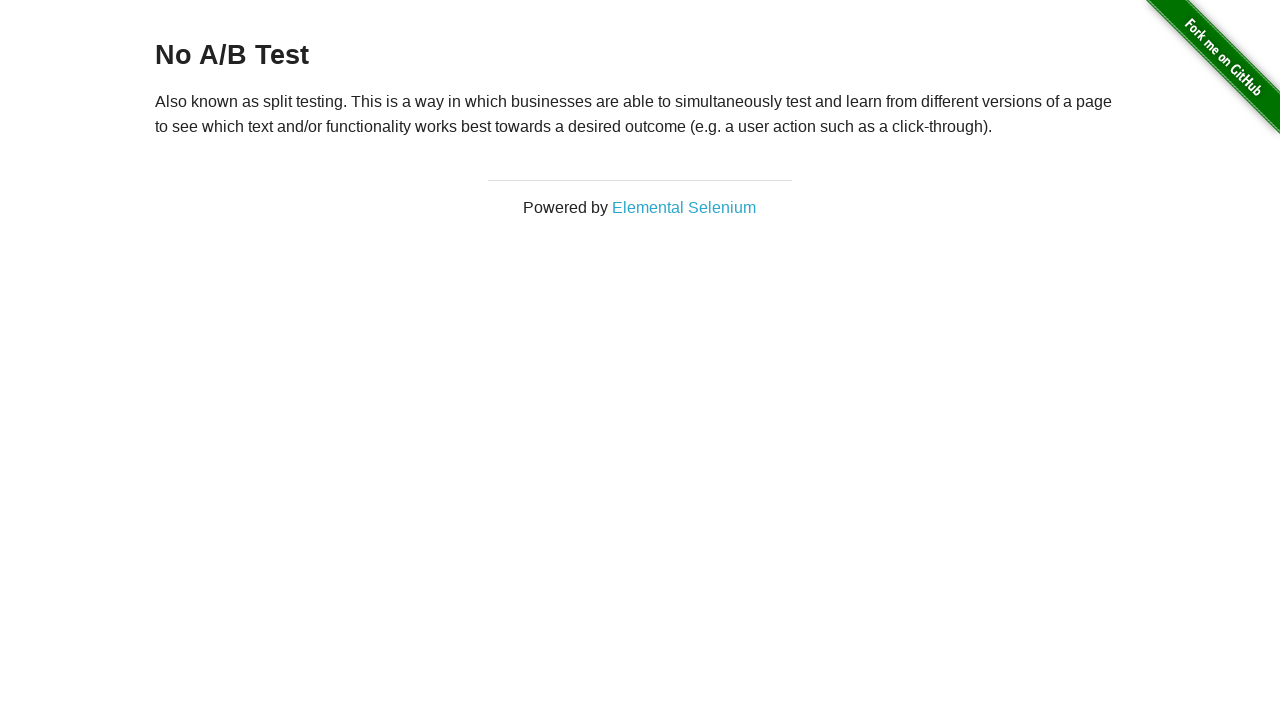

Retrieved heading text to verify opt-out status
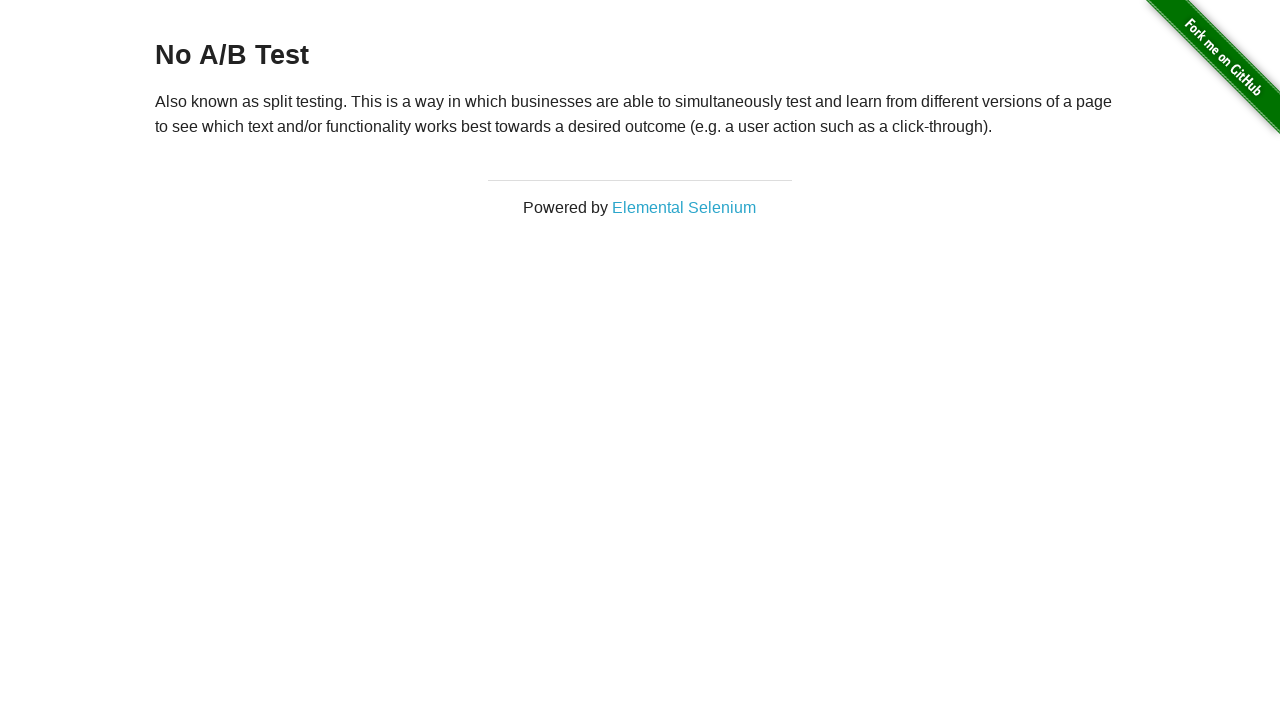

Asserted that heading equals 'No A/B Test', confirming opt-out was successful
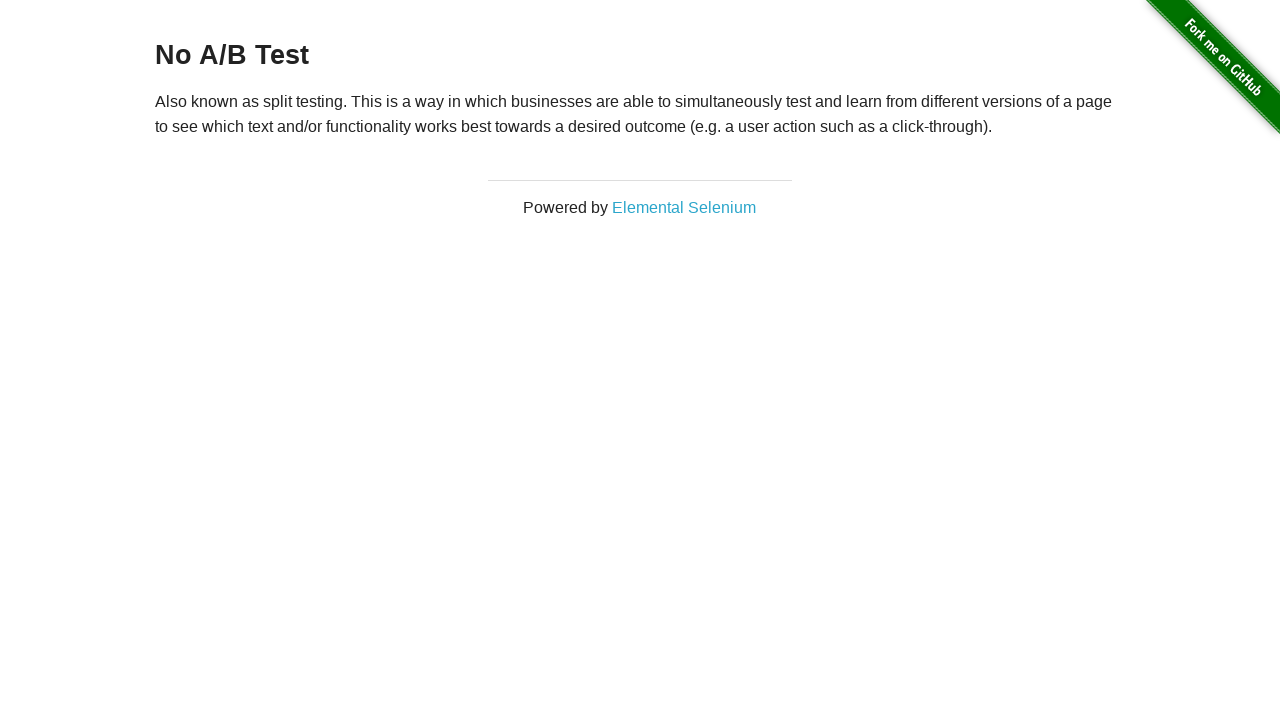

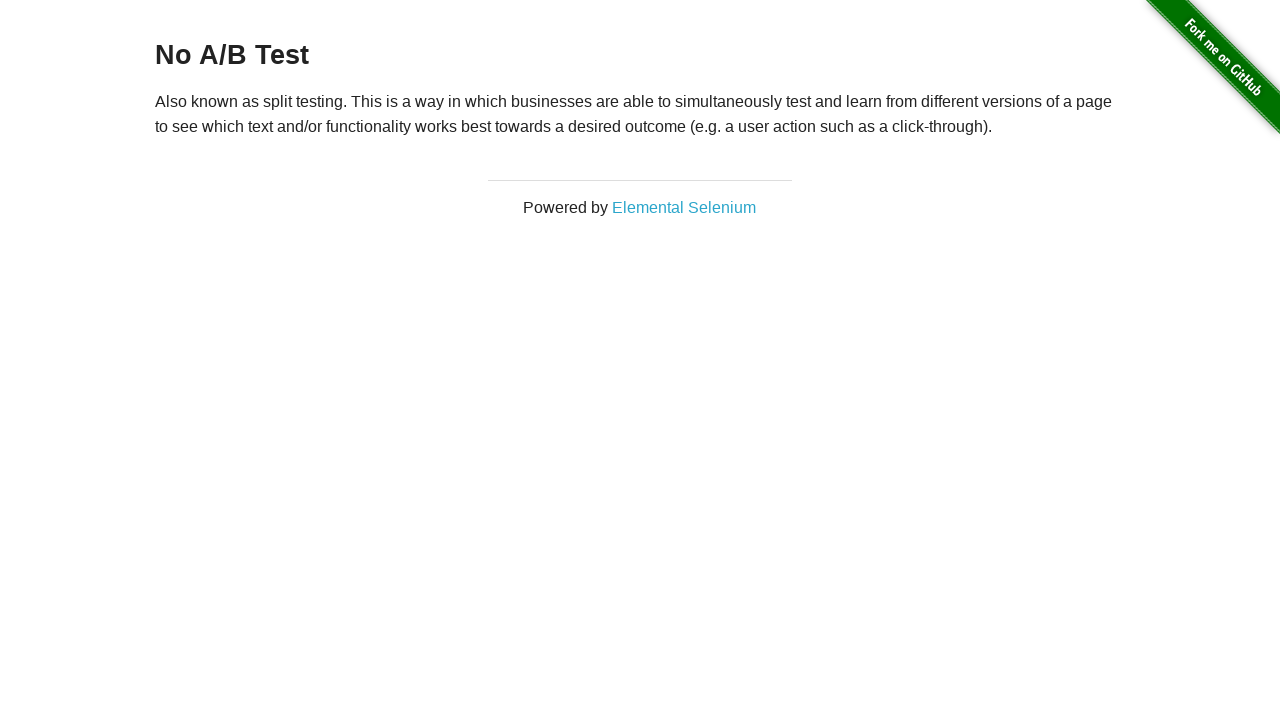